Opens the automation testing demo registration page and maximizes the browser window

Starting URL: https://demo.automationtesting.in/register.html

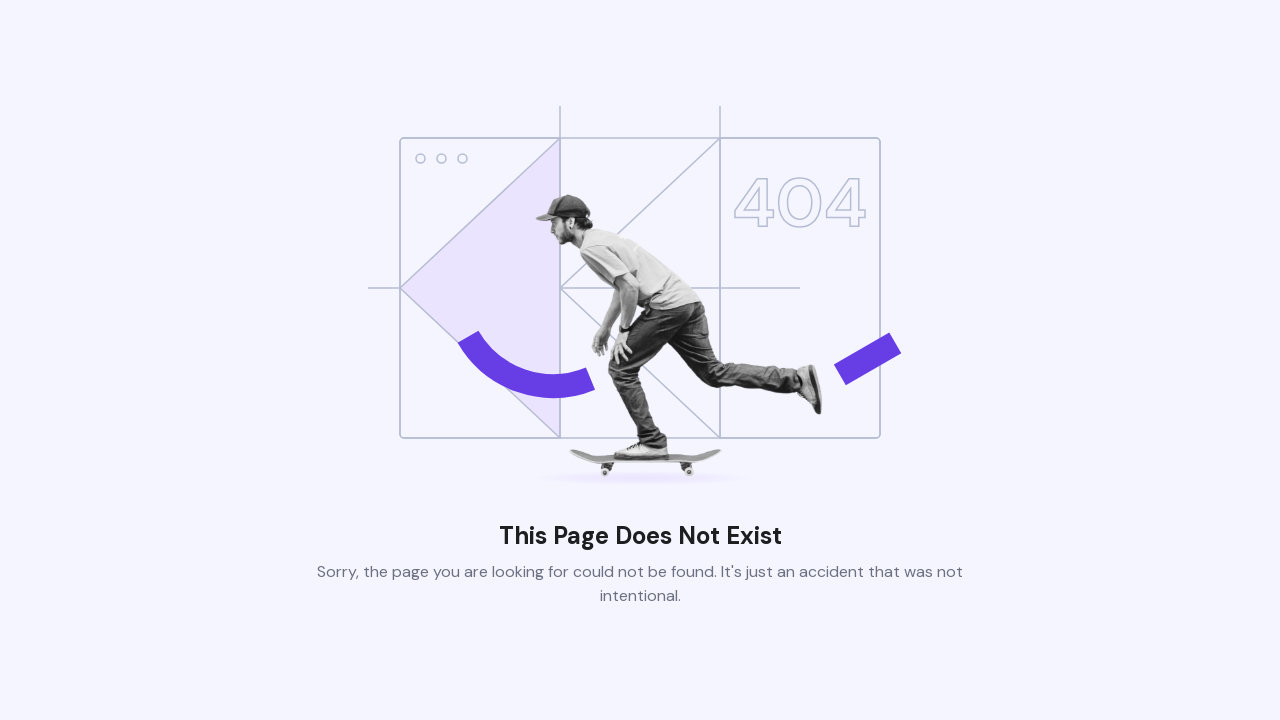

Navigated to automation testing demo registration page
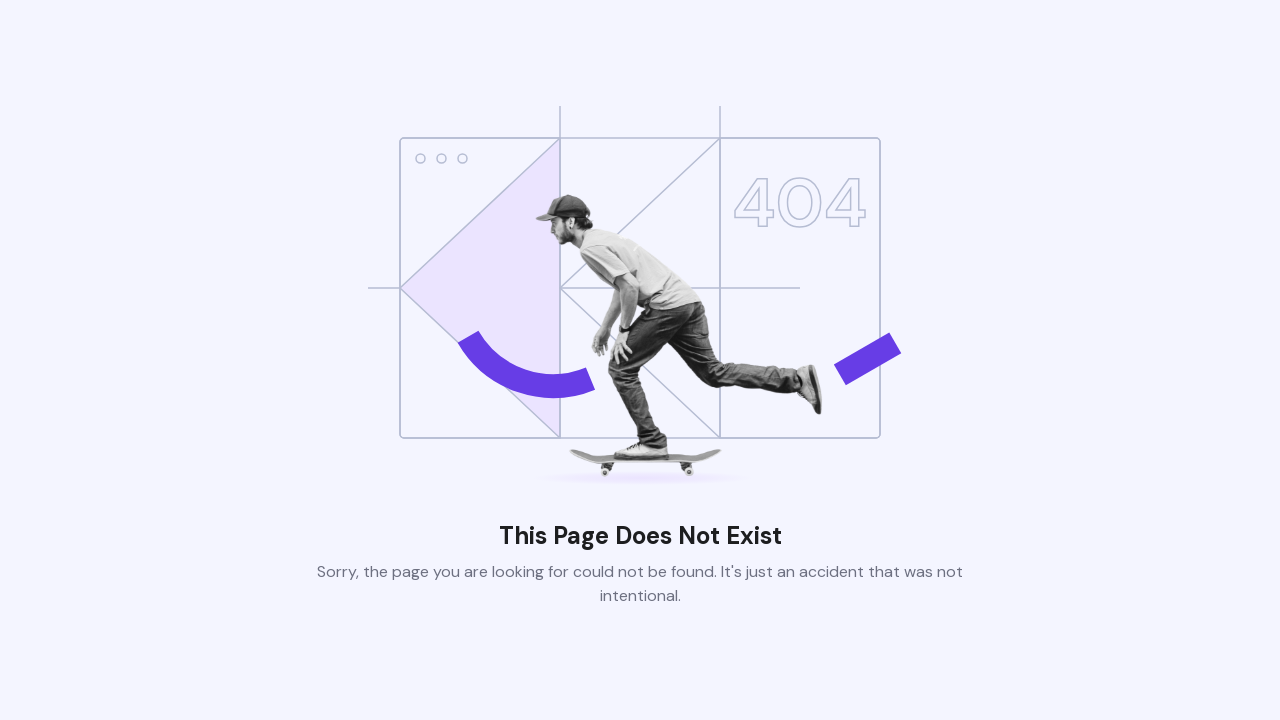

Maximized browser window to 1920x1080
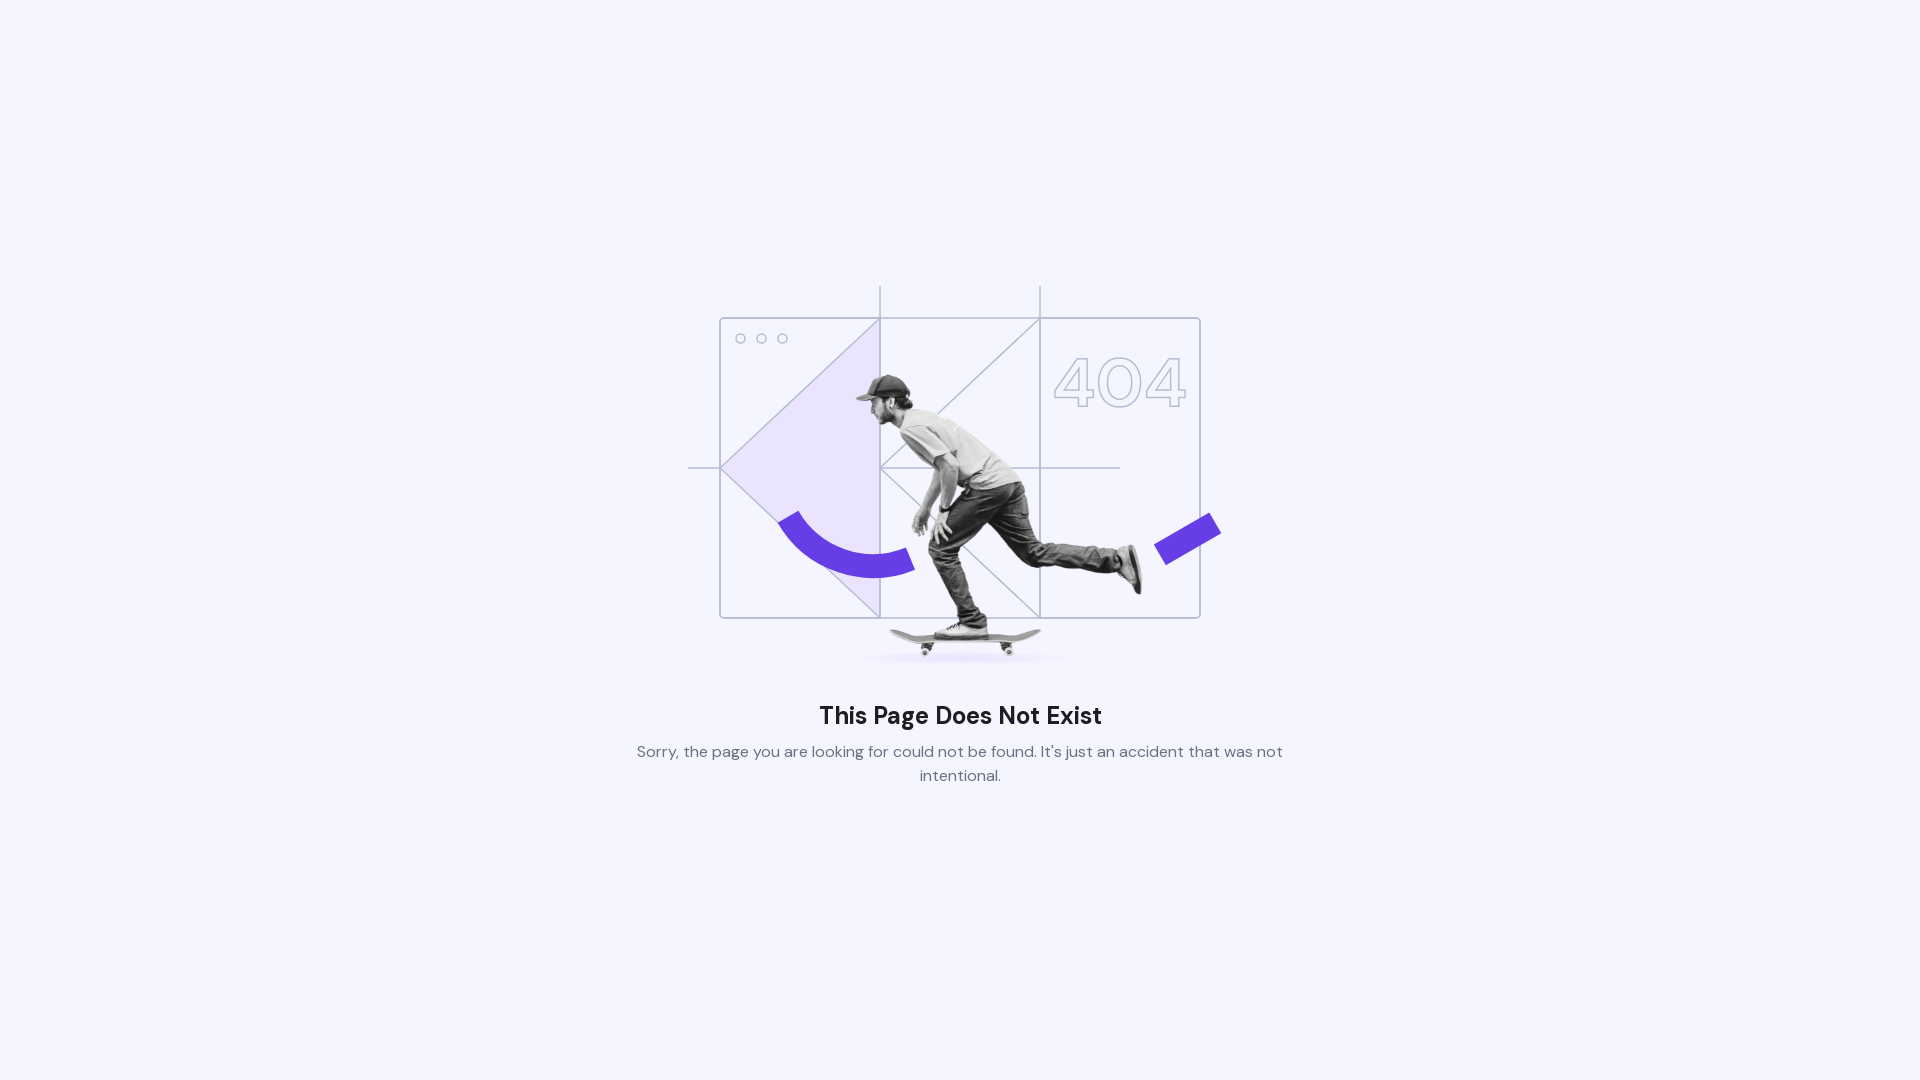

Registration page fully loaded
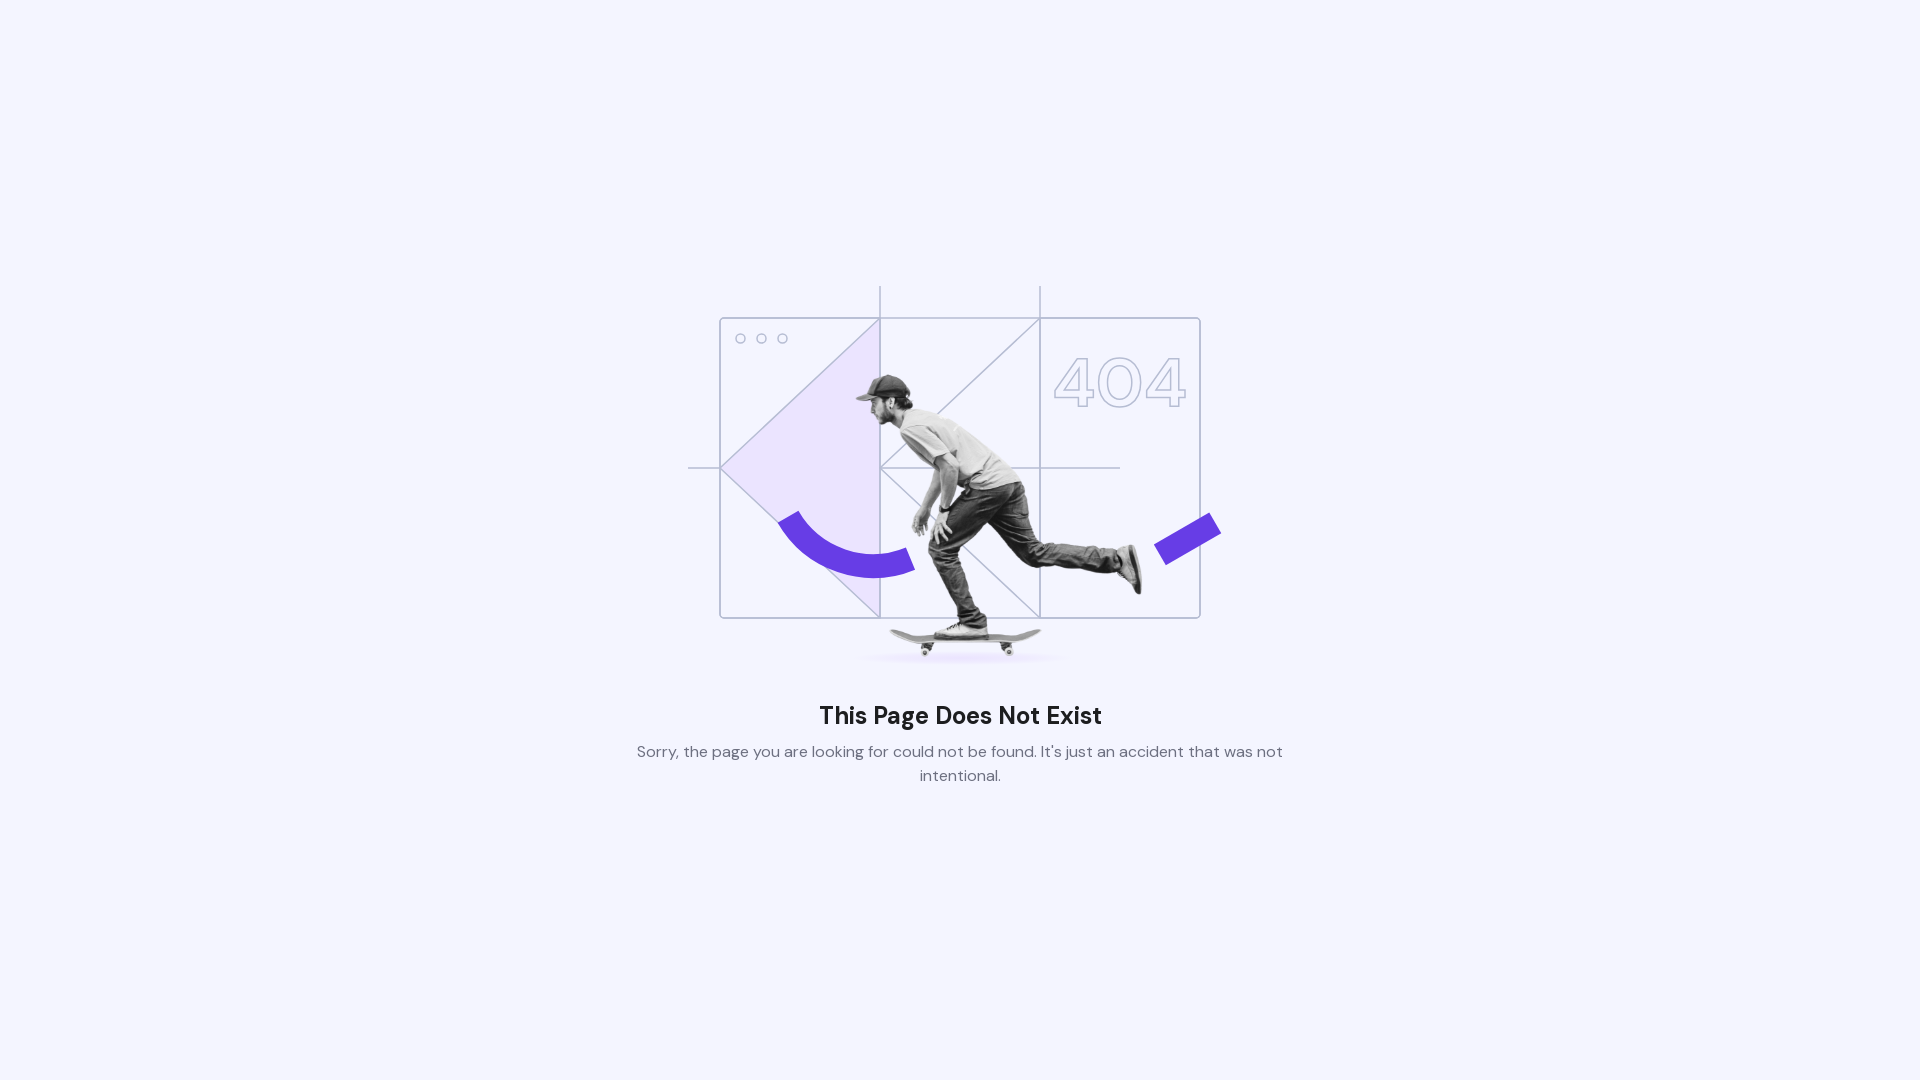

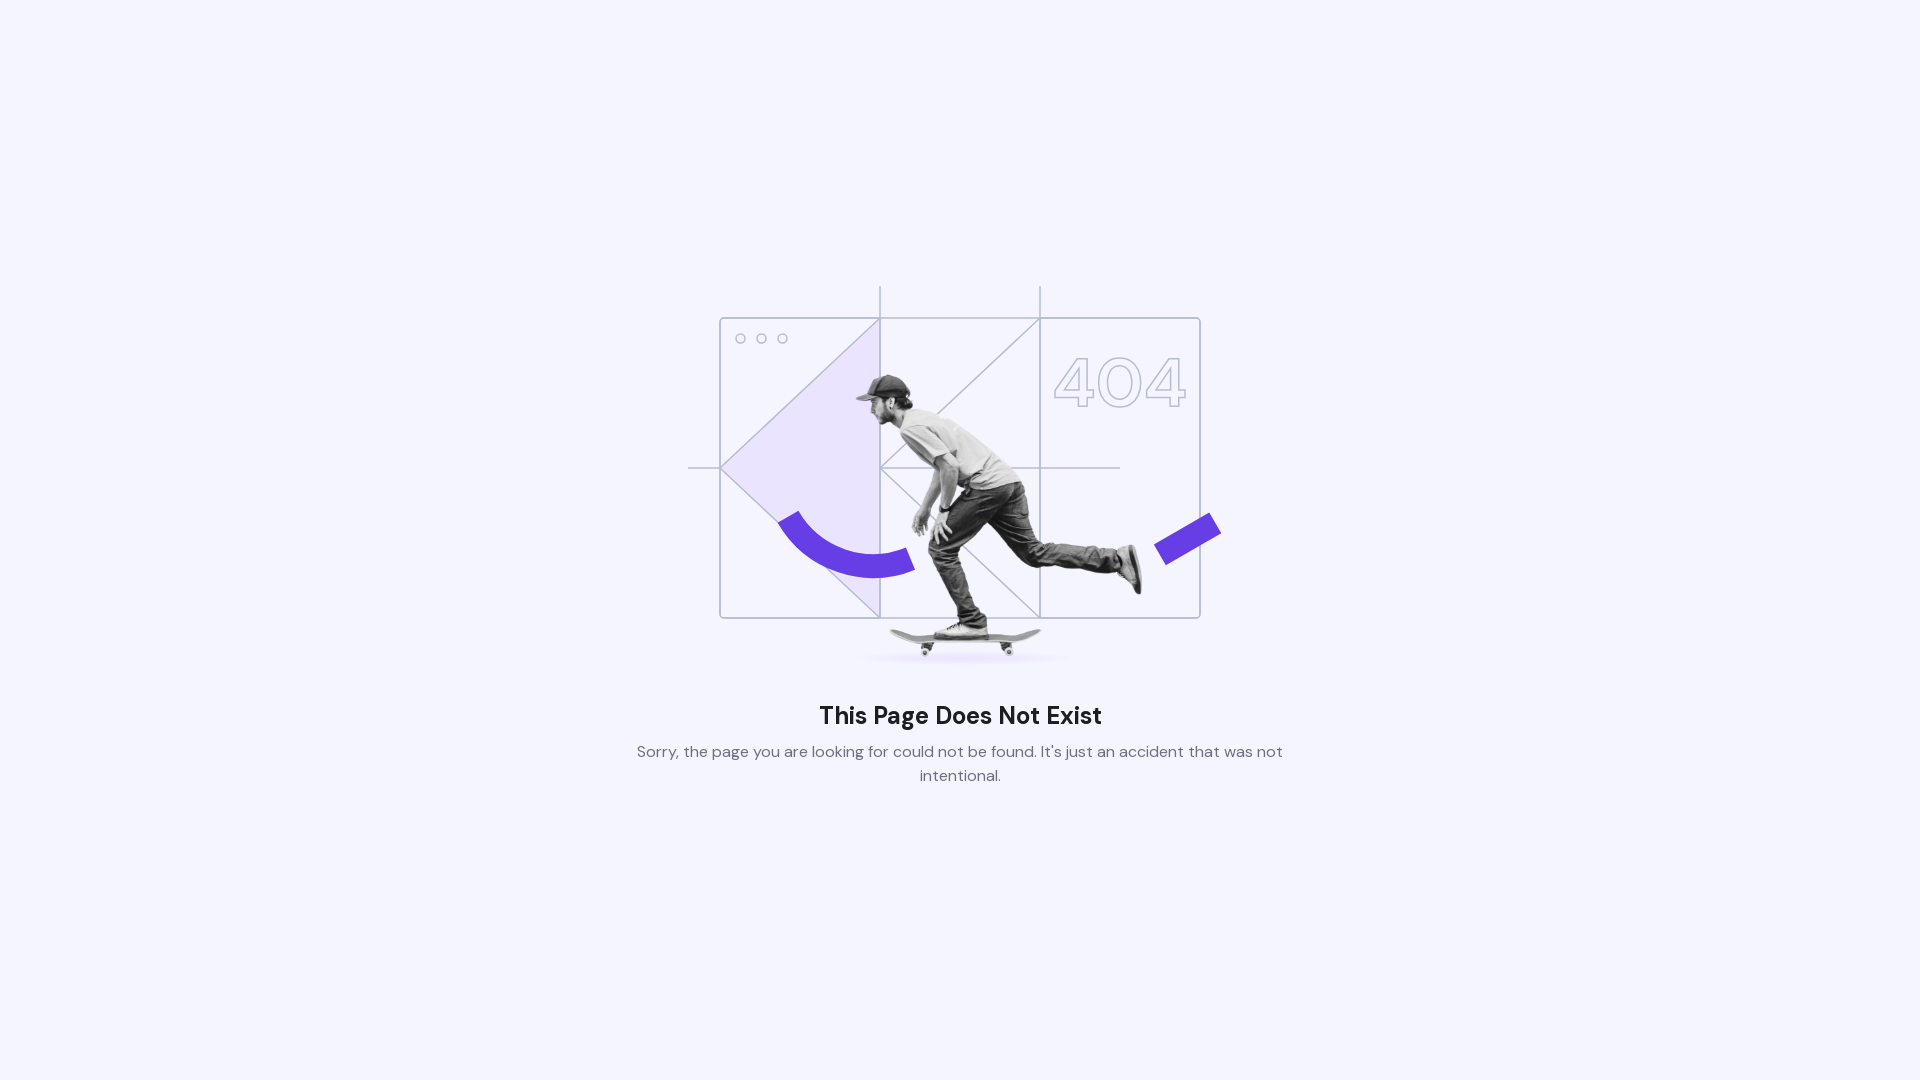